Tests a web calculator application by performing multiple arithmetic operations: addition (1+5), division (18÷2), subtraction (3-4), and multiplication (769×50), verifying the calculator buttons and equals functionality work correctly.

Starting URL: http://jeremydomasian.github.io/supercalc_v1-4/SuperCalc-v1.html

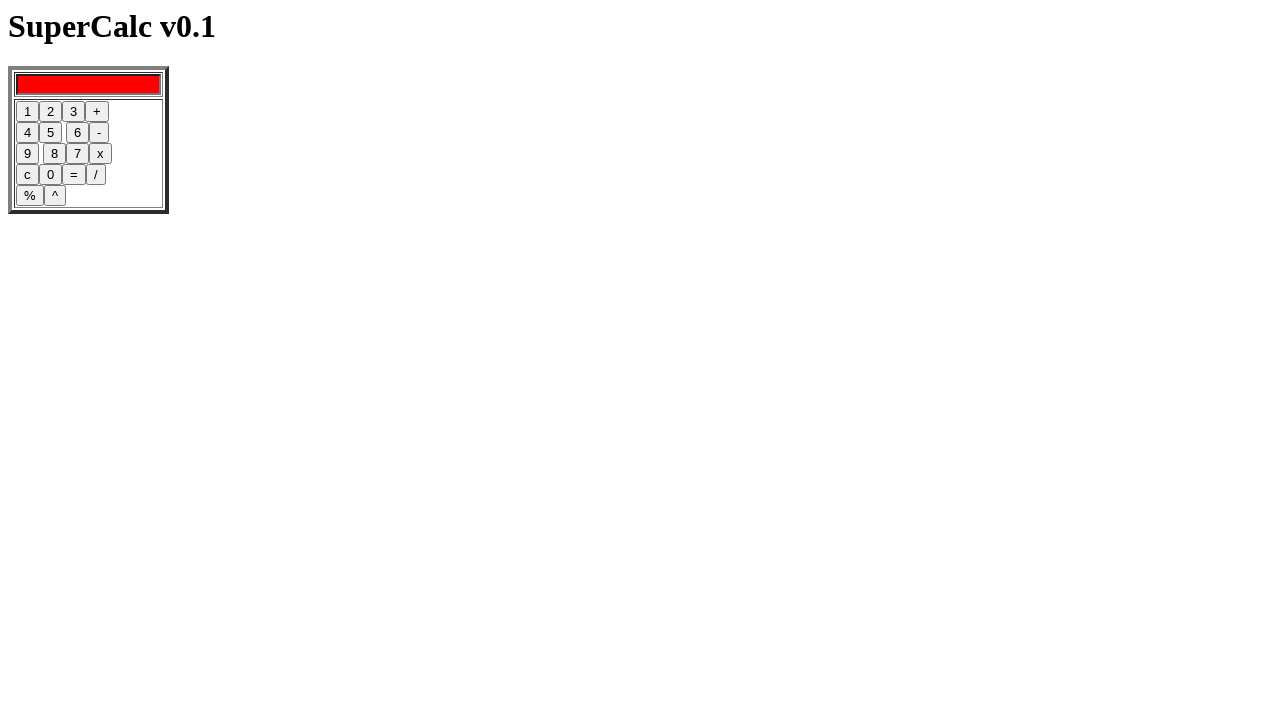

Navigated to SuperCalc calculator application
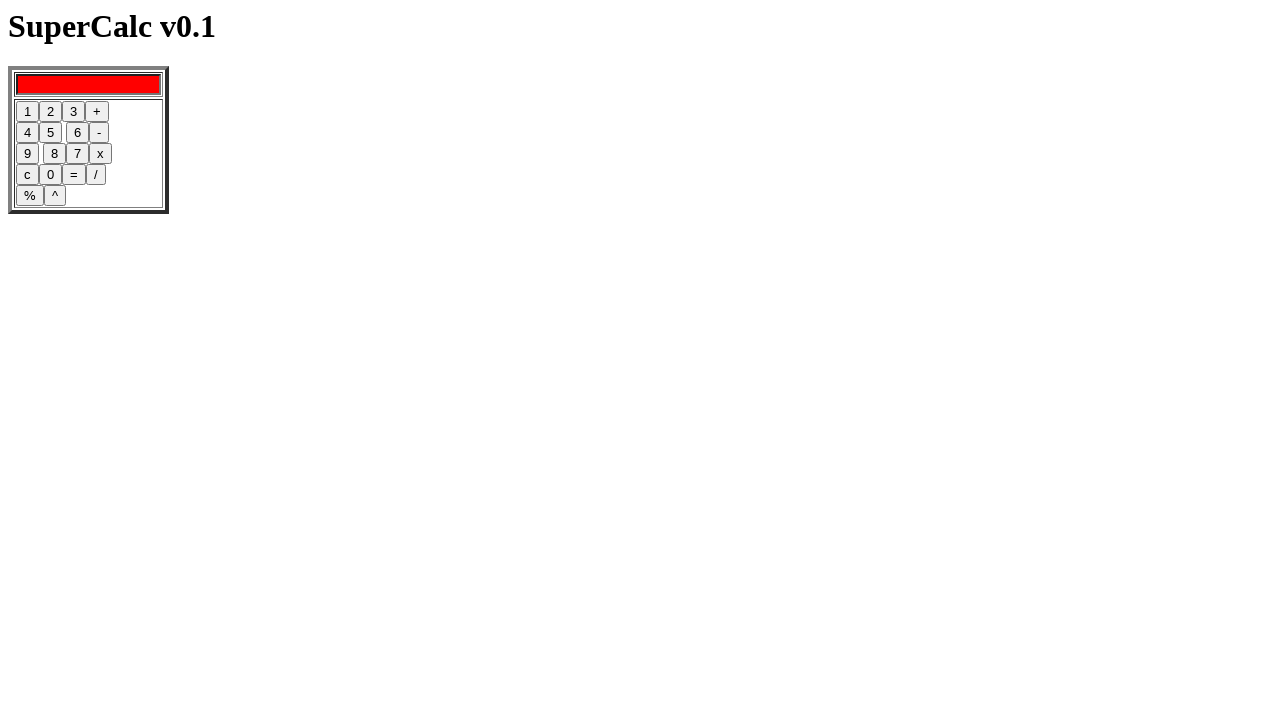

Clicked button '1' for addition test at (28, 112) on input[name='one']
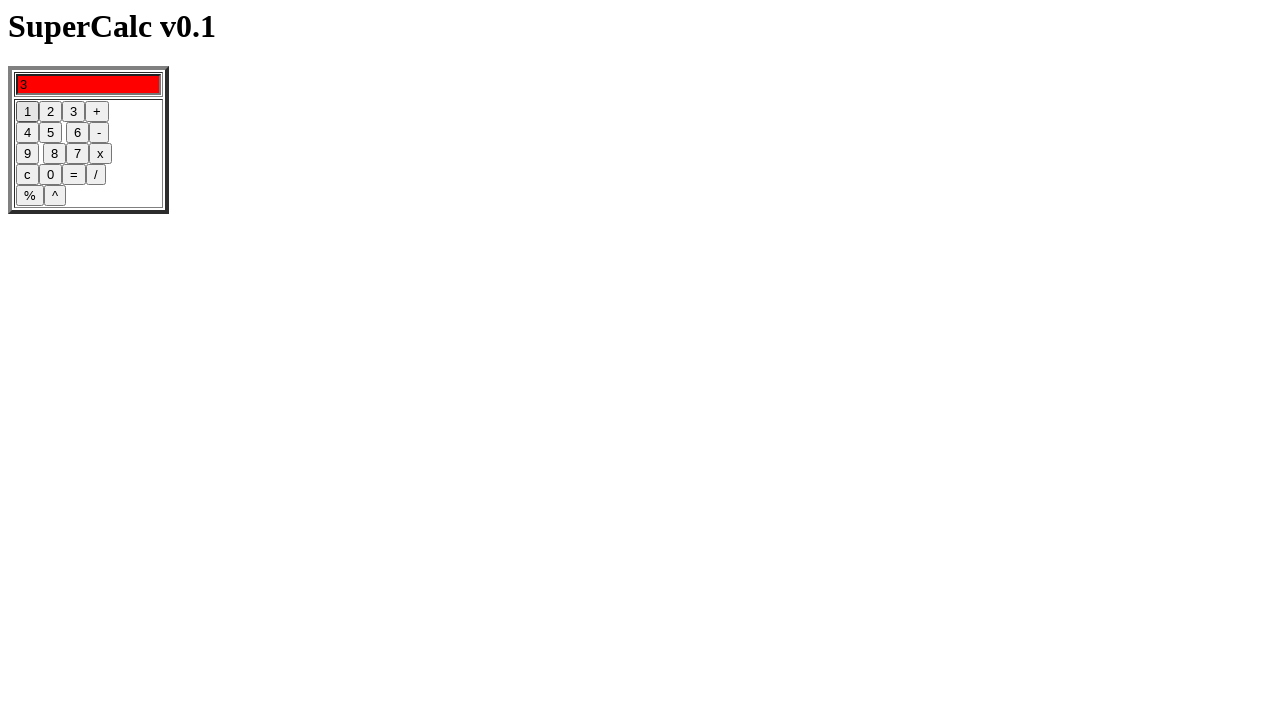

Clicked plus operator button at (97, 112) on input[name='plus']
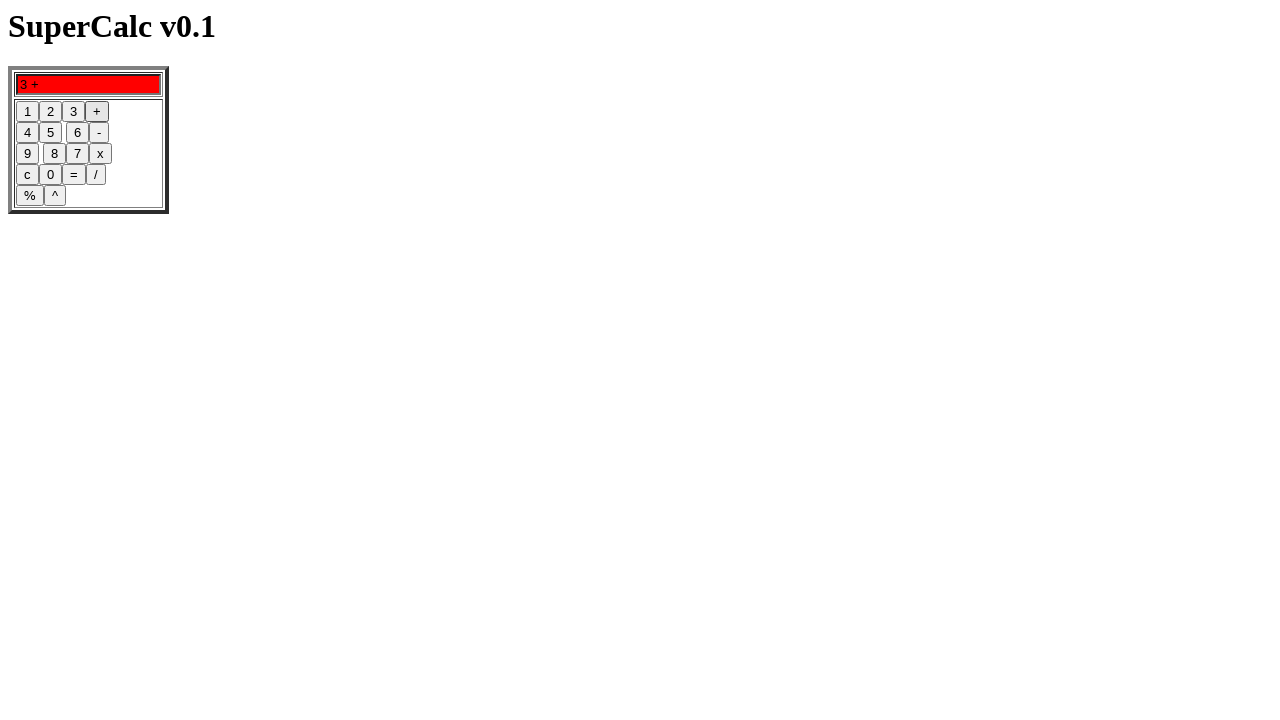

Clicked button '5' to complete addition operands at (50, 133) on input[name='five']
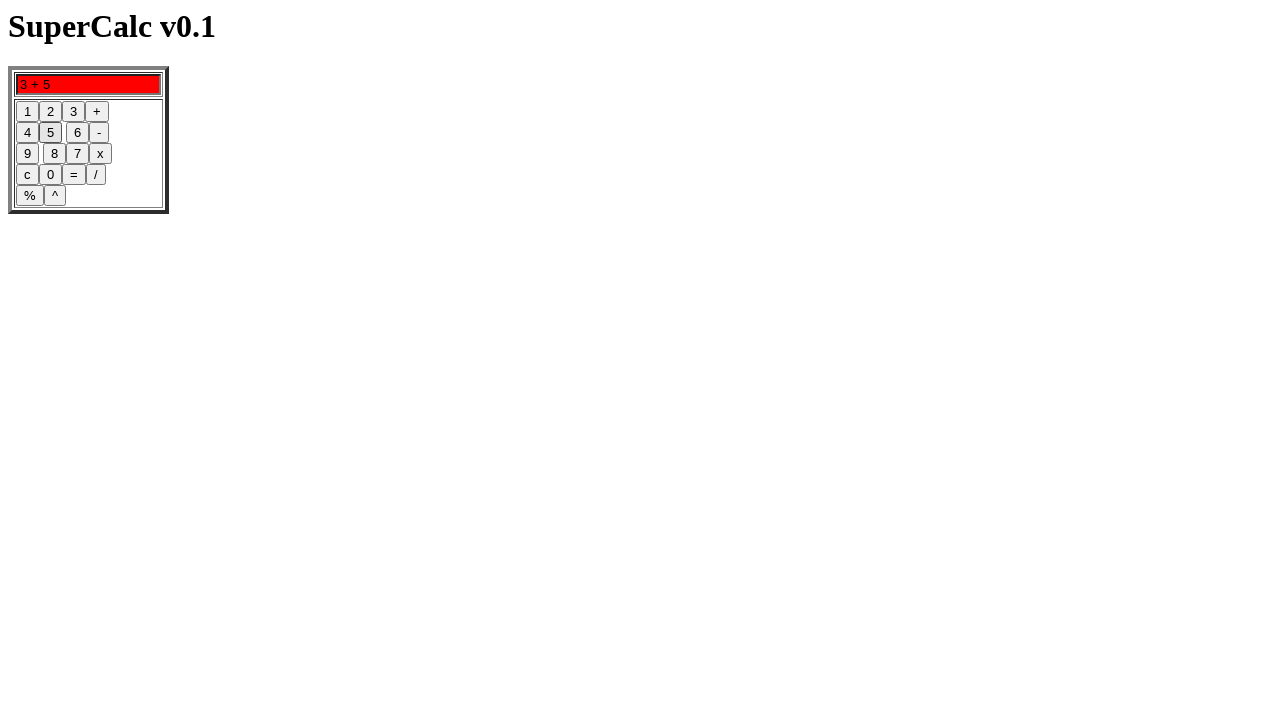

Clicked equals button to calculate 1 + 5 = 6 at (74, 175) on input[name='DoIt']
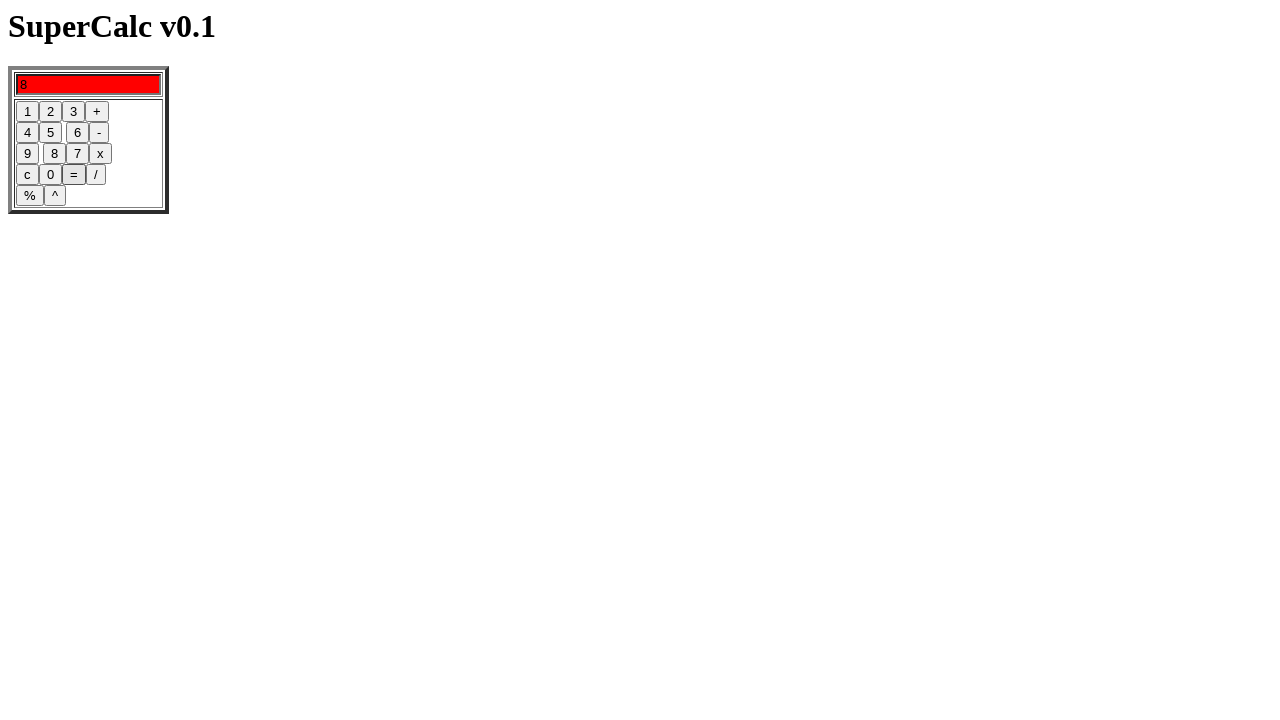

Clicked clear button to reset calculator at (28, 175) on input[name='clear']
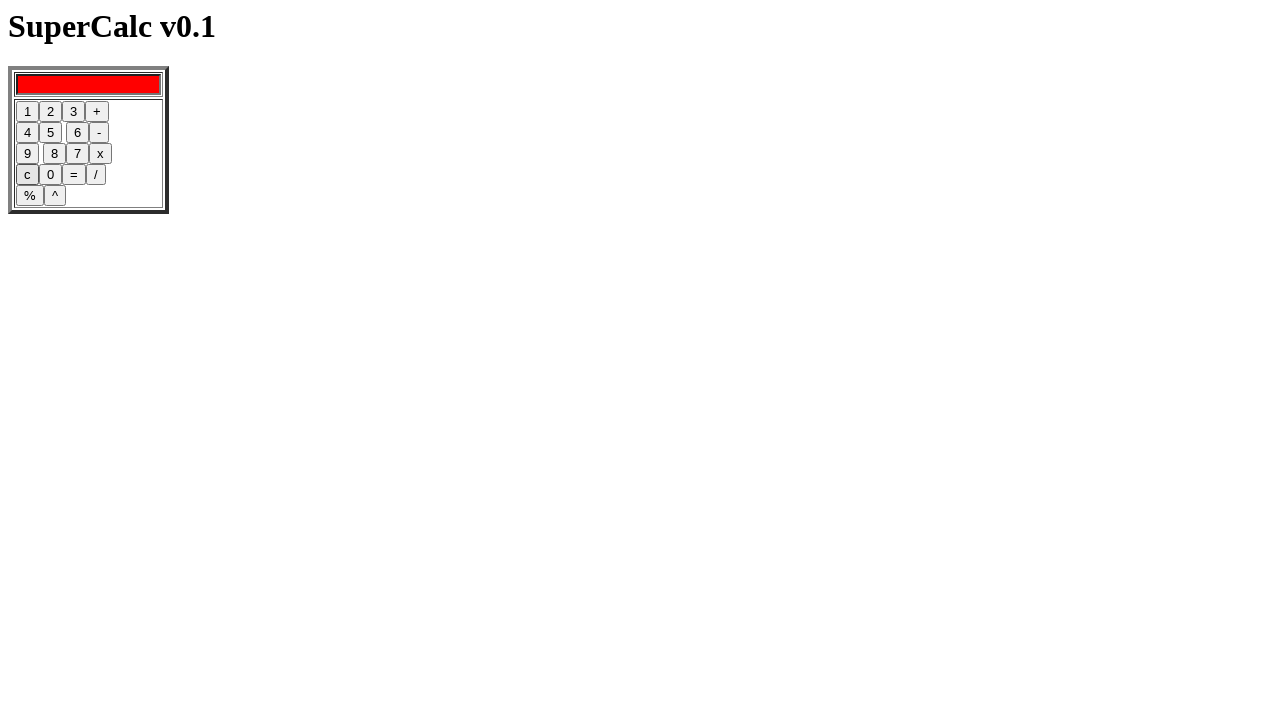

Clicked button '1' for division test at (28, 112) on input[name='one']
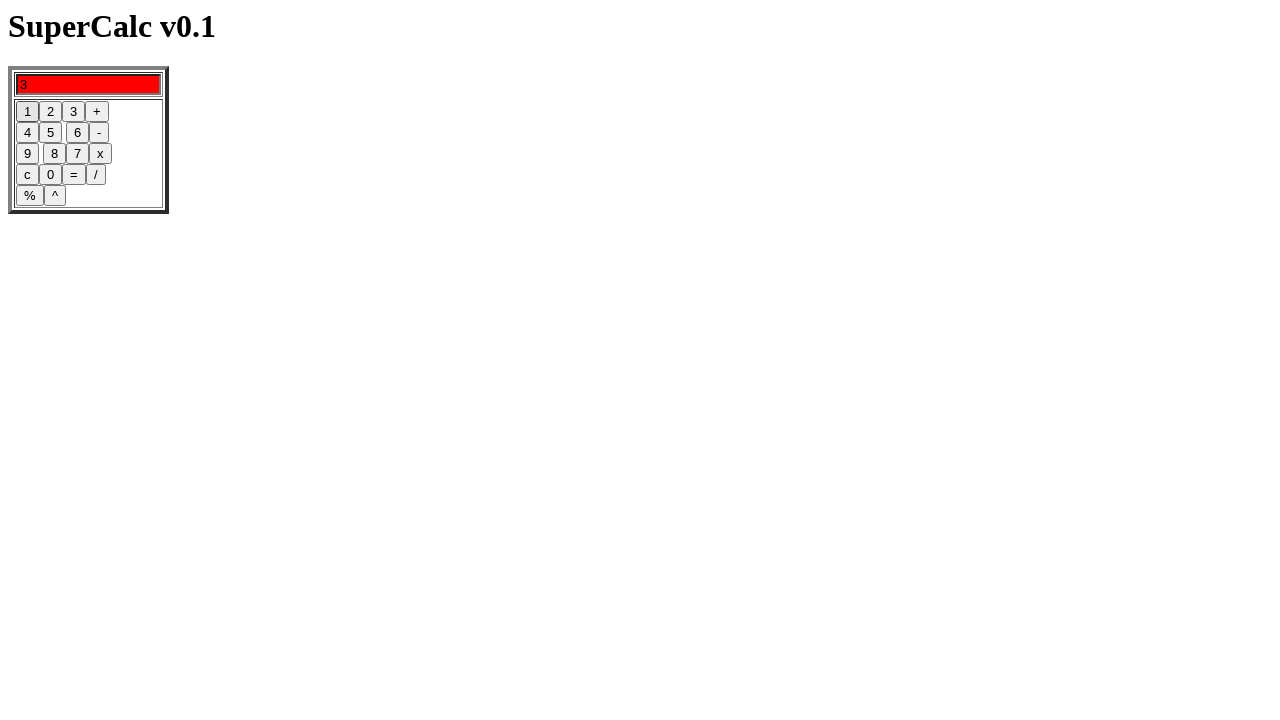

Clicked button '8' to form operand 18 at (54, 154) on input[name='eight']
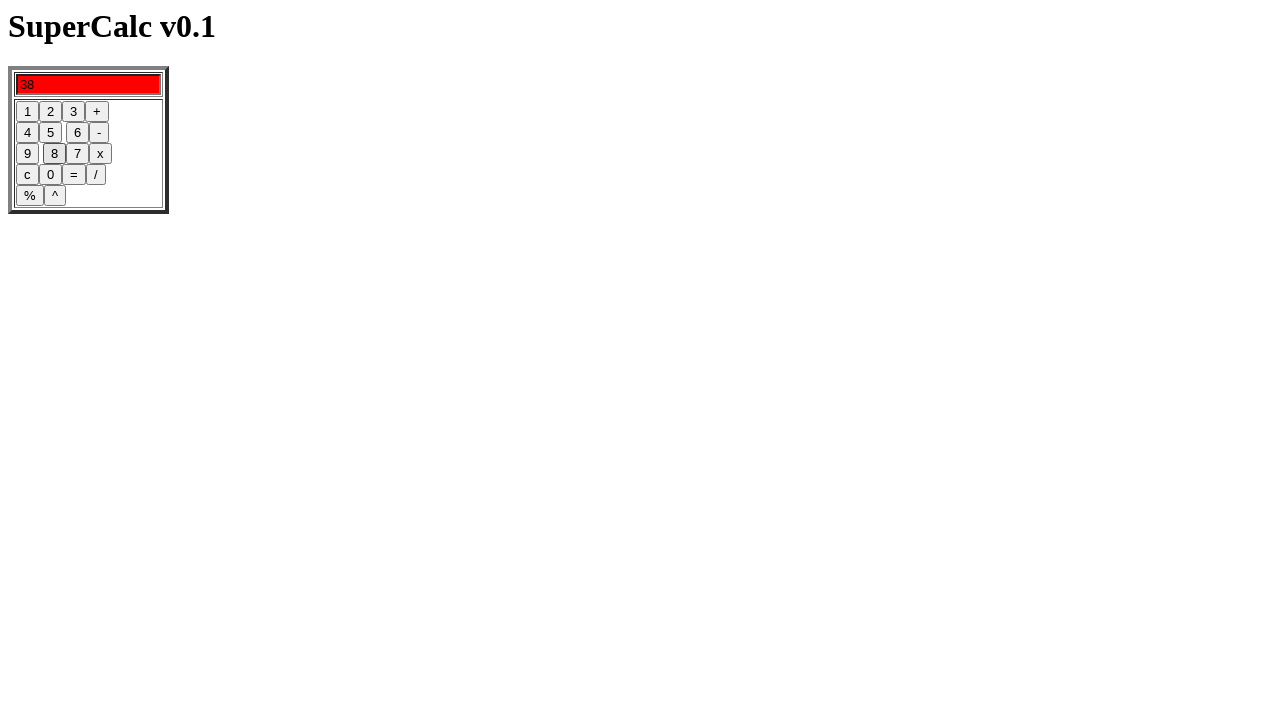

Clicked divide operator button at (96, 175) on input[name='div']
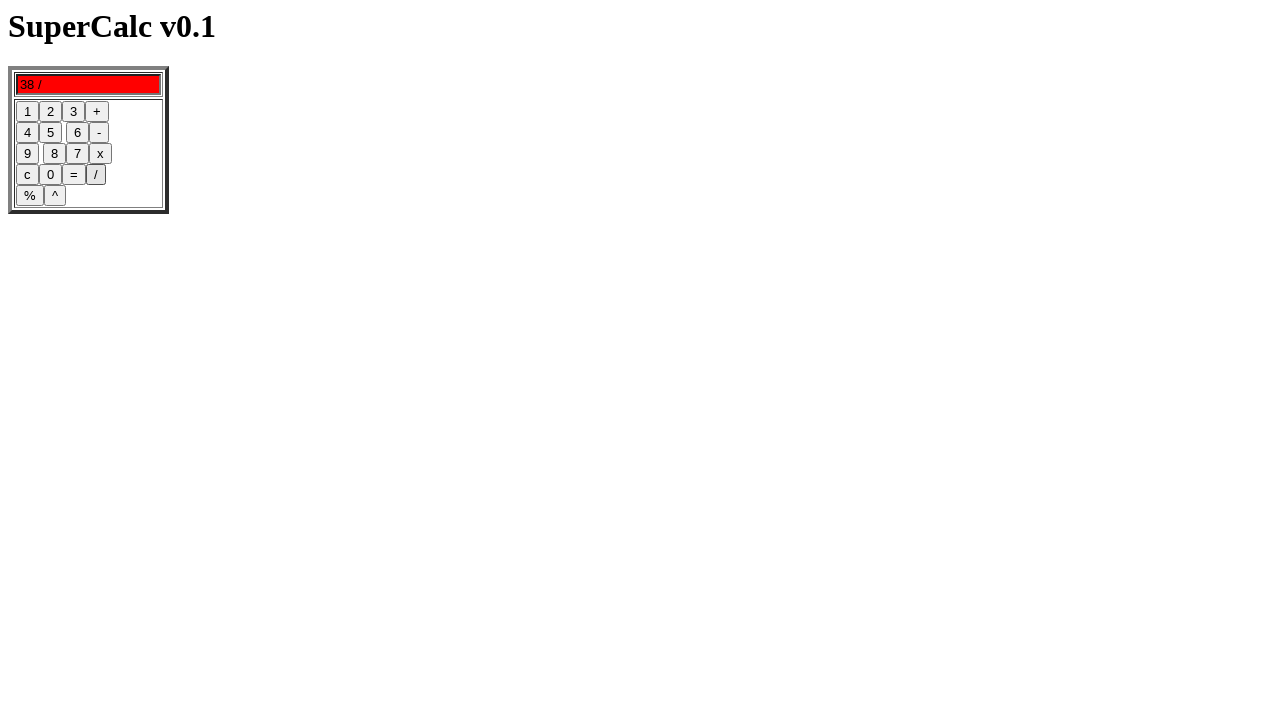

Clicked button '2' to complete division operands at (50, 112) on input[name='two']
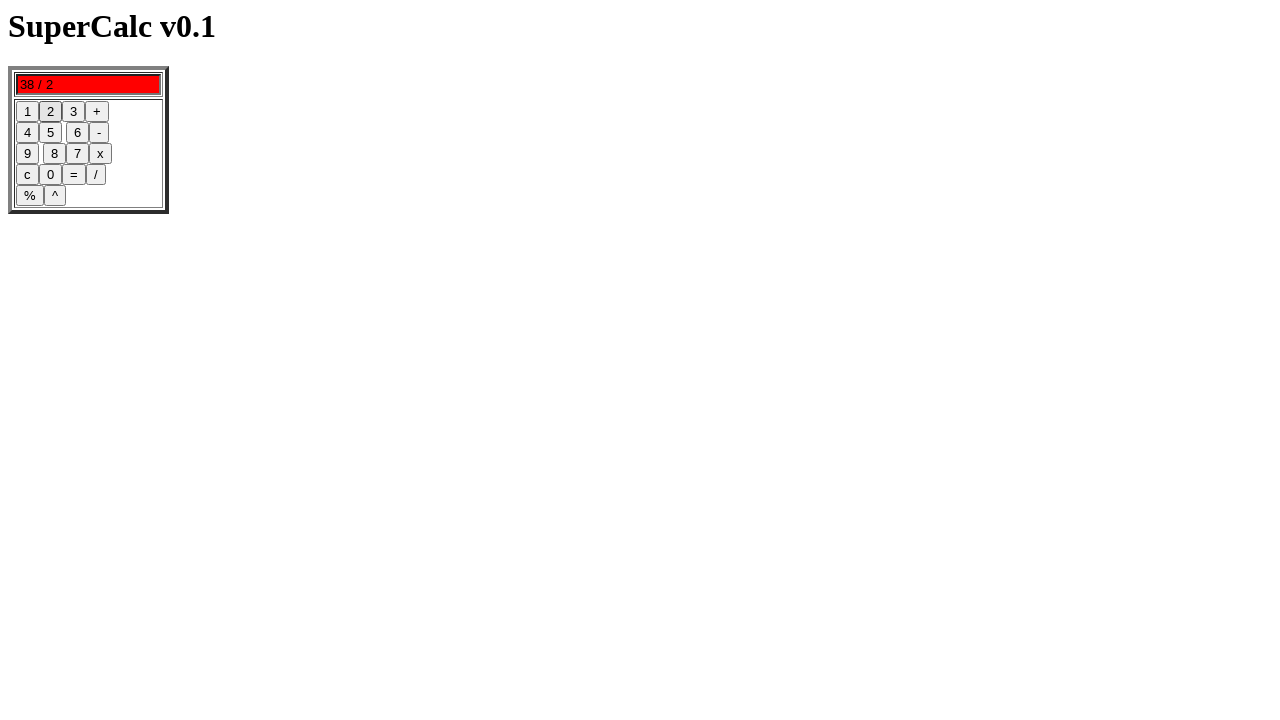

Clicked equals button to calculate 18 ÷ 2 = 9 at (74, 175) on input[name='DoIt']
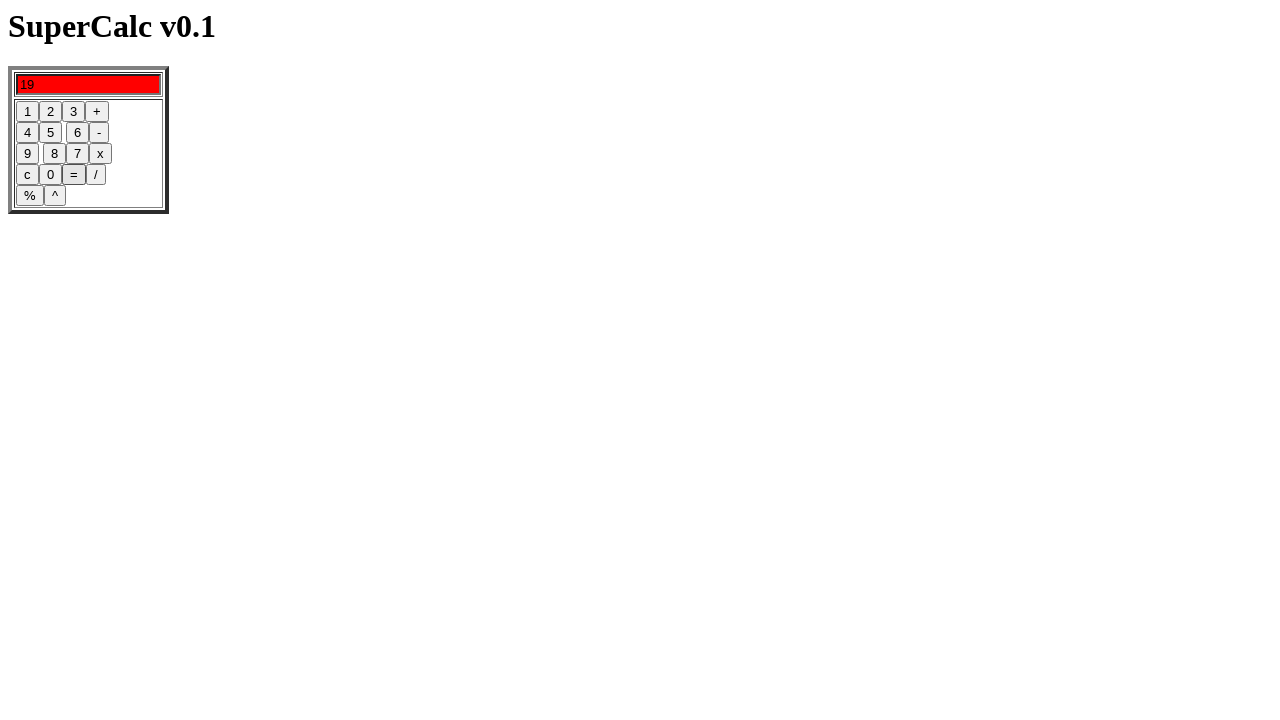

Clicked clear button to reset calculator at (28, 175) on input[name='clear']
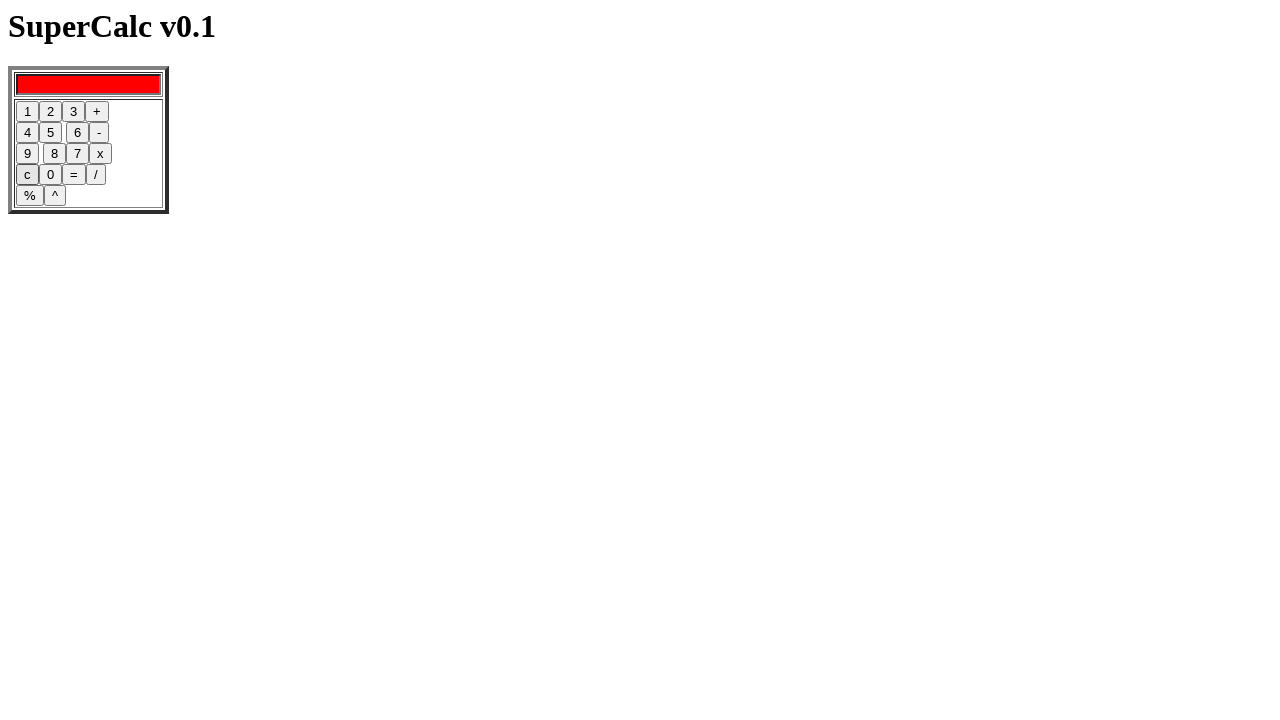

Clicked button '3' for subtraction test at (74, 112) on input[name='three']
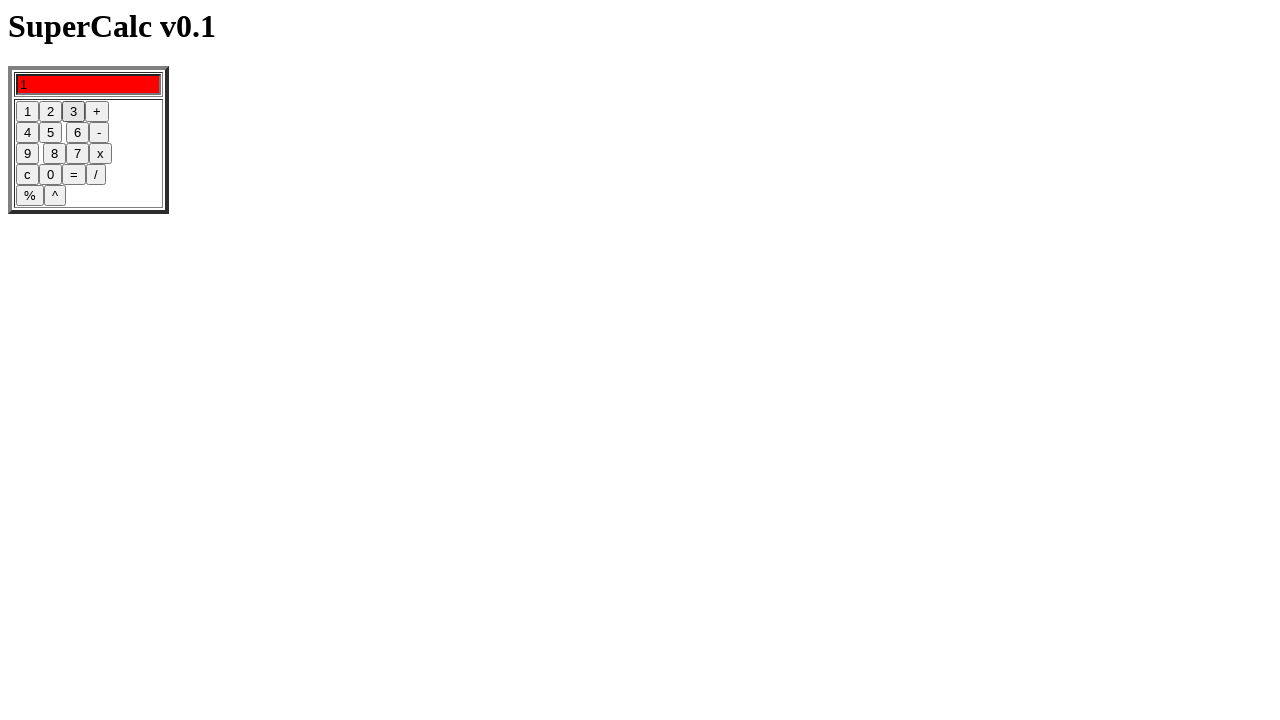

Clicked minus operator button at (99, 133) on input[name='minus']
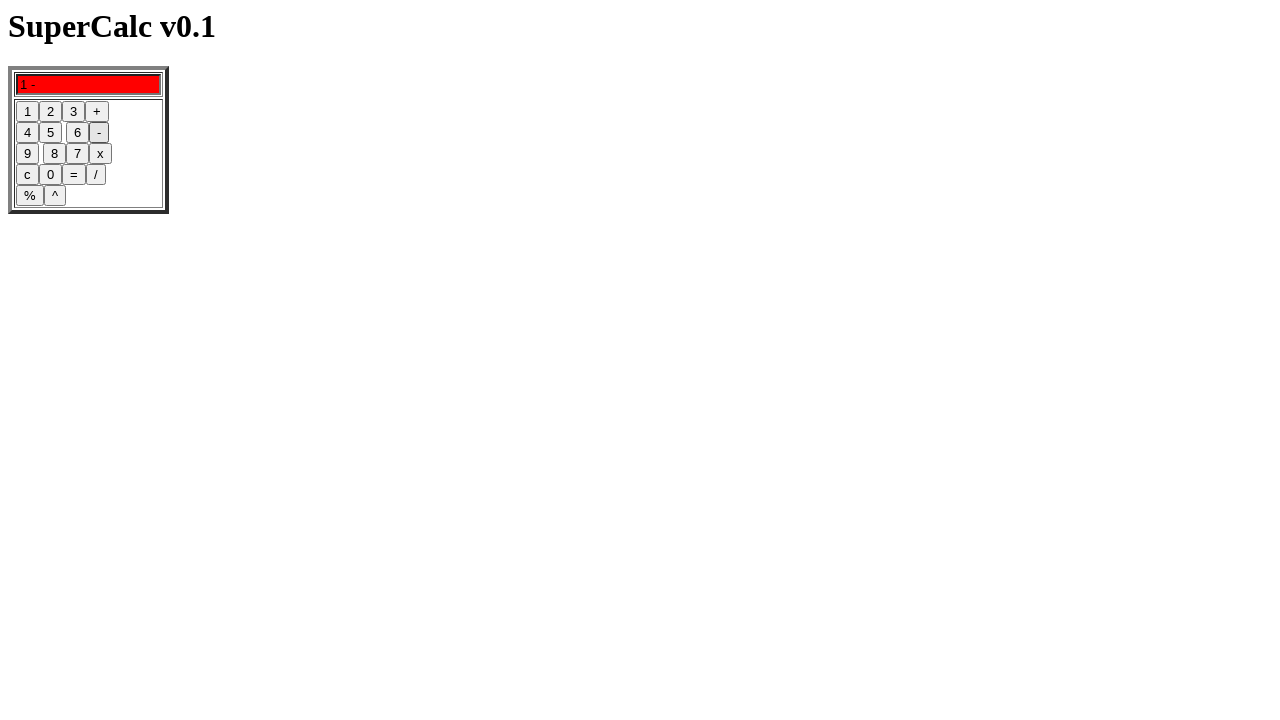

Clicked button '4' to complete subtraction operands at (28, 133) on input[name='four']
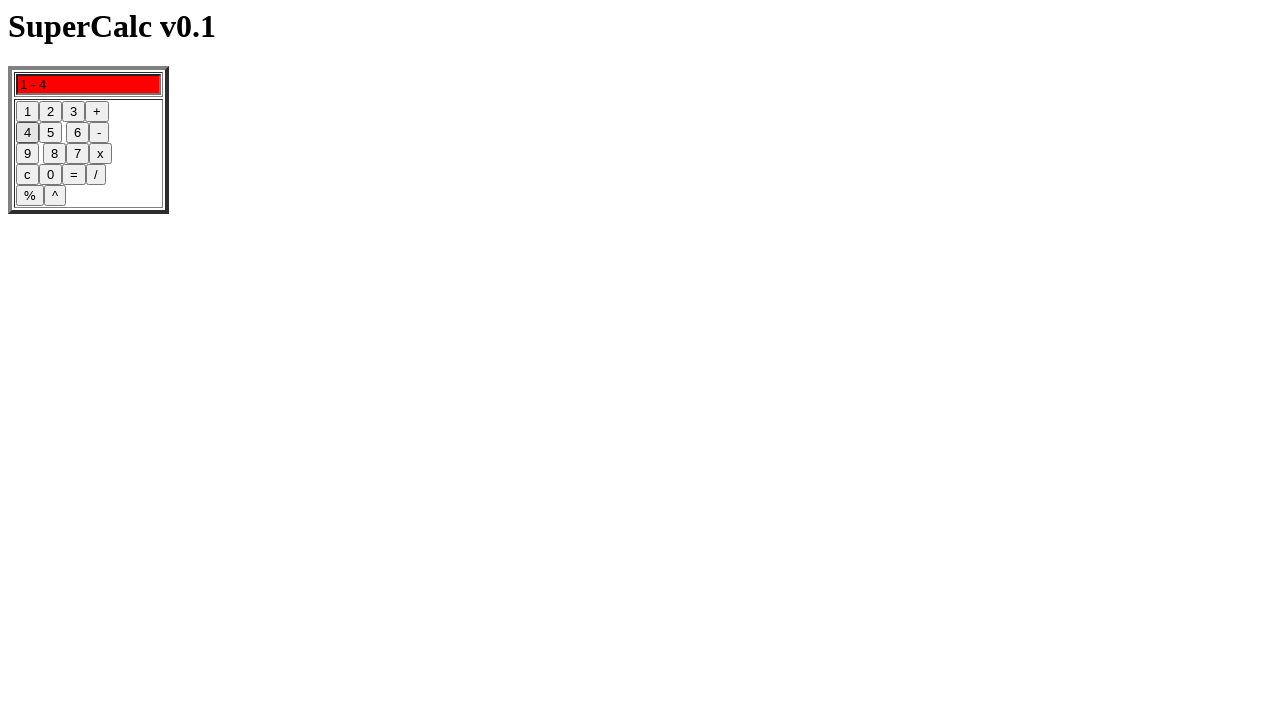

Clicked equals button to calculate 3 - 4 = -1 at (74, 175) on input[name='DoIt']
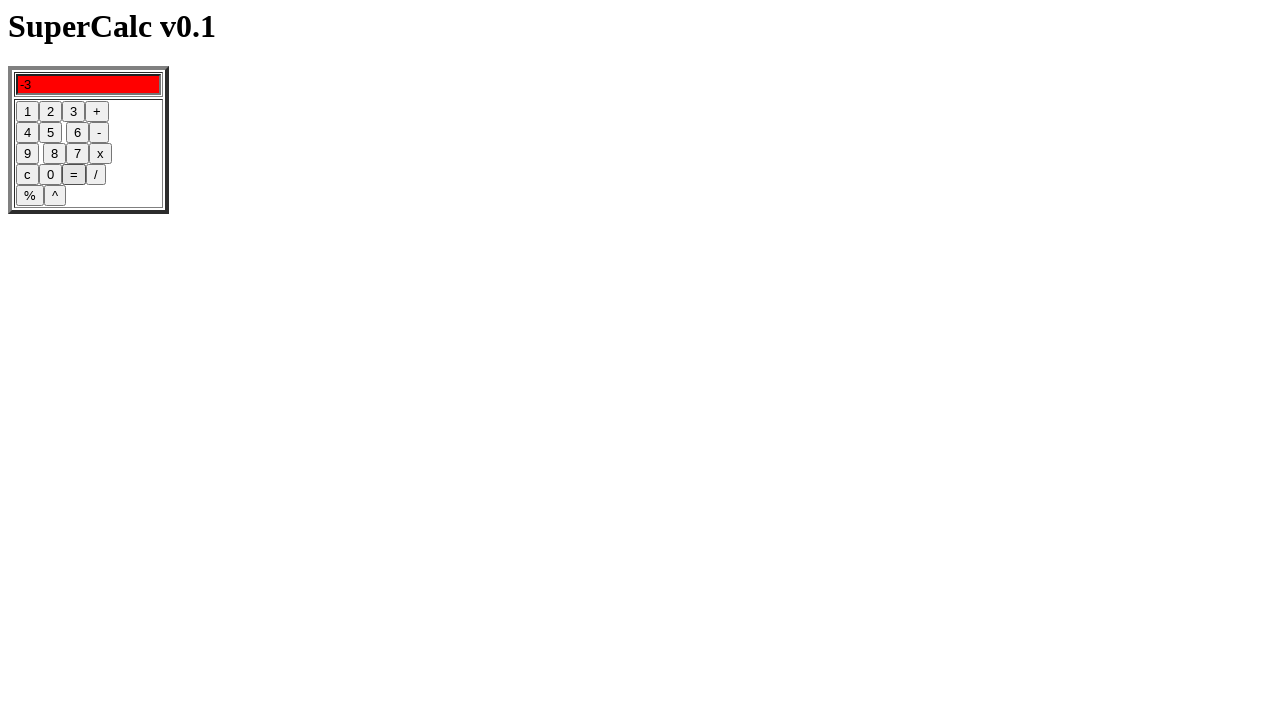

Clicked clear button to reset calculator at (28, 175) on input[name='clear']
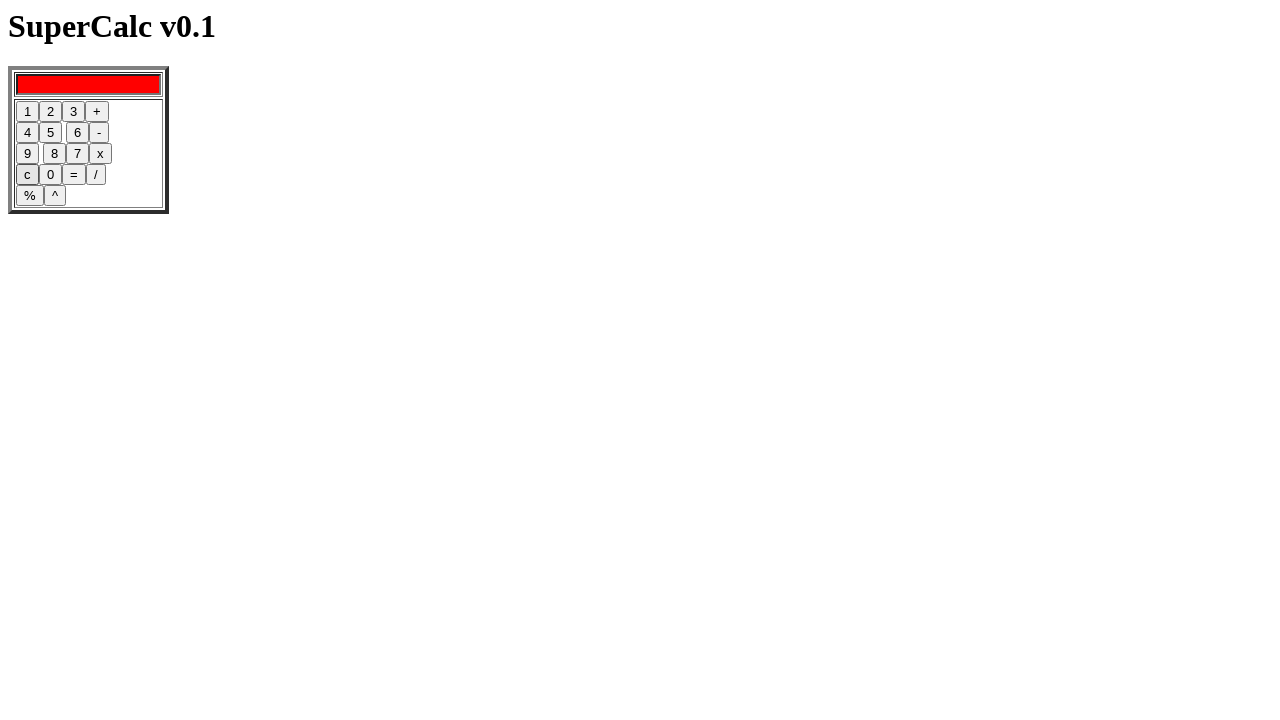

Clicked button '7' for multiplication test at (28, 154) on input[name='seven']
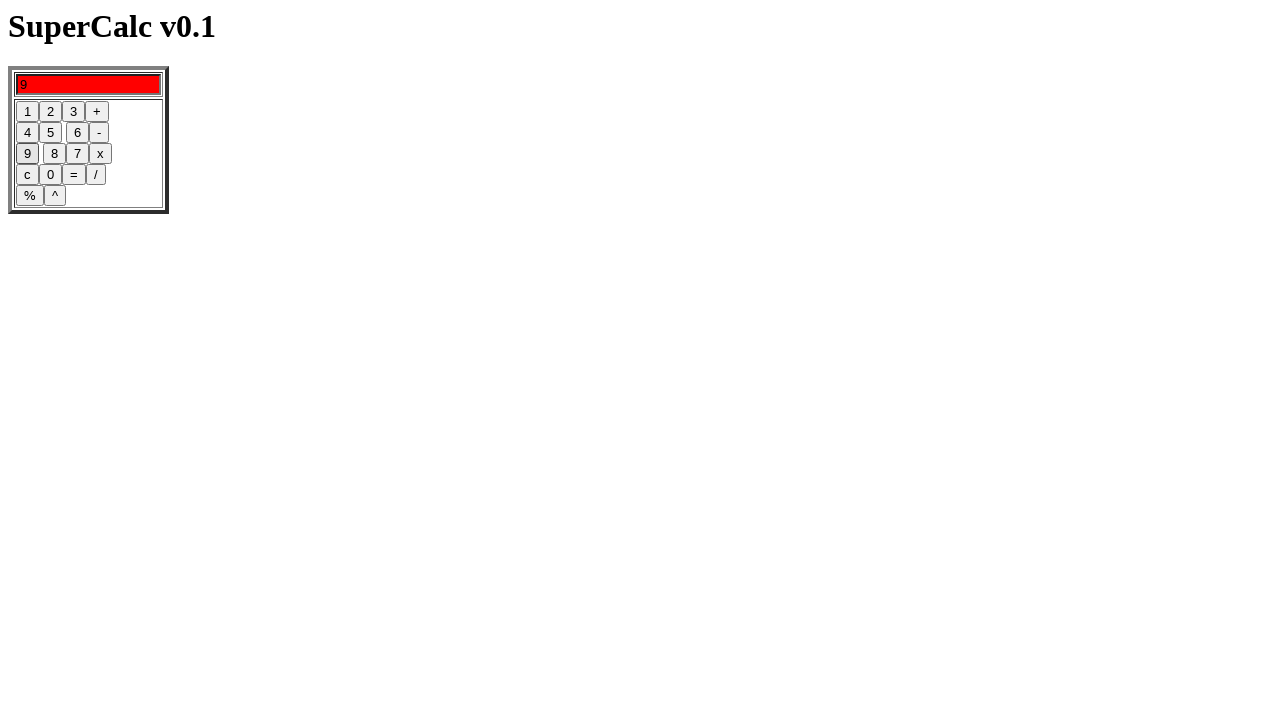

Clicked button '6' to form operand 76 at (78, 133) on input[name='six']
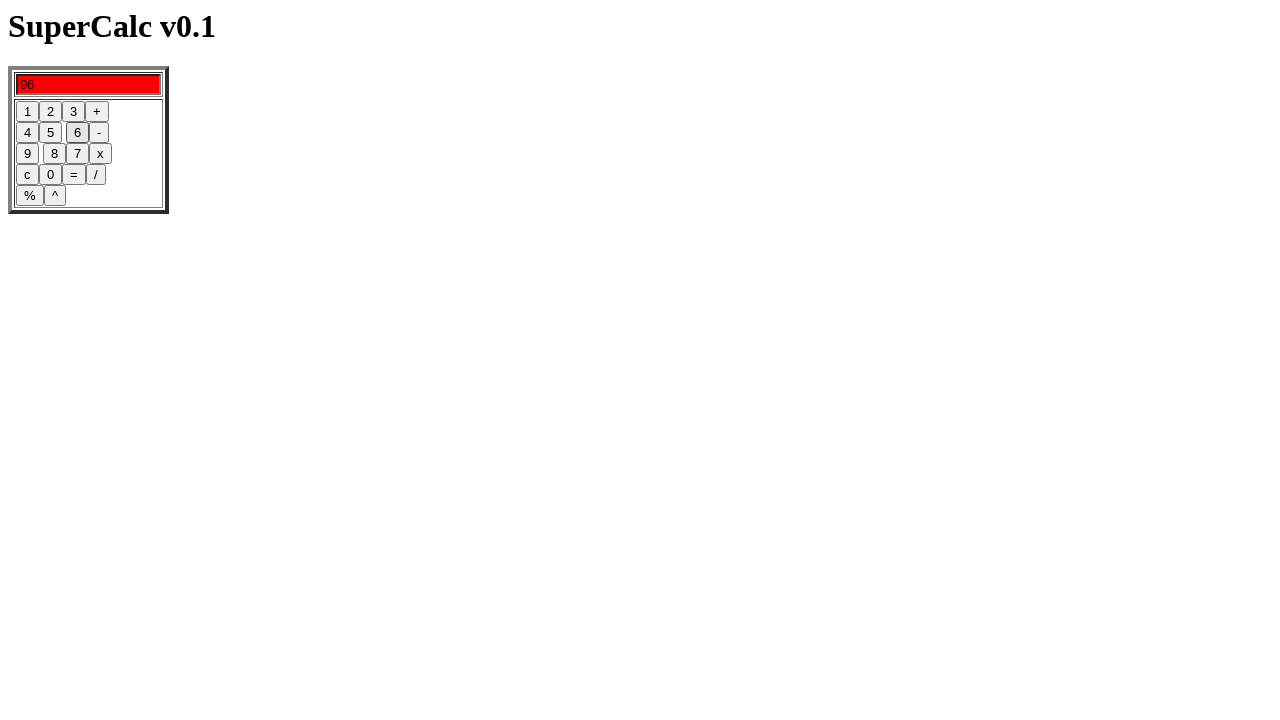

Clicked button '9' to form operand 769 at (78, 154) on input[name='nine']
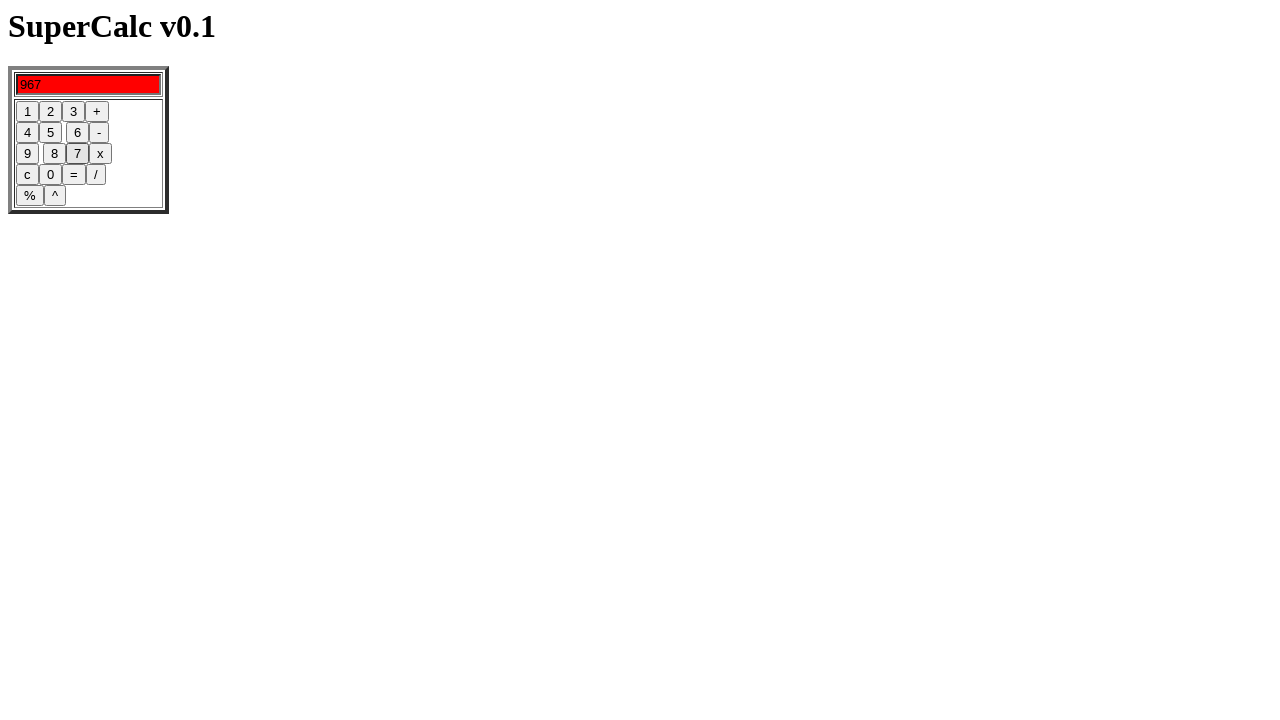

Clicked multiply operator button at (100, 154) on input[name='times']
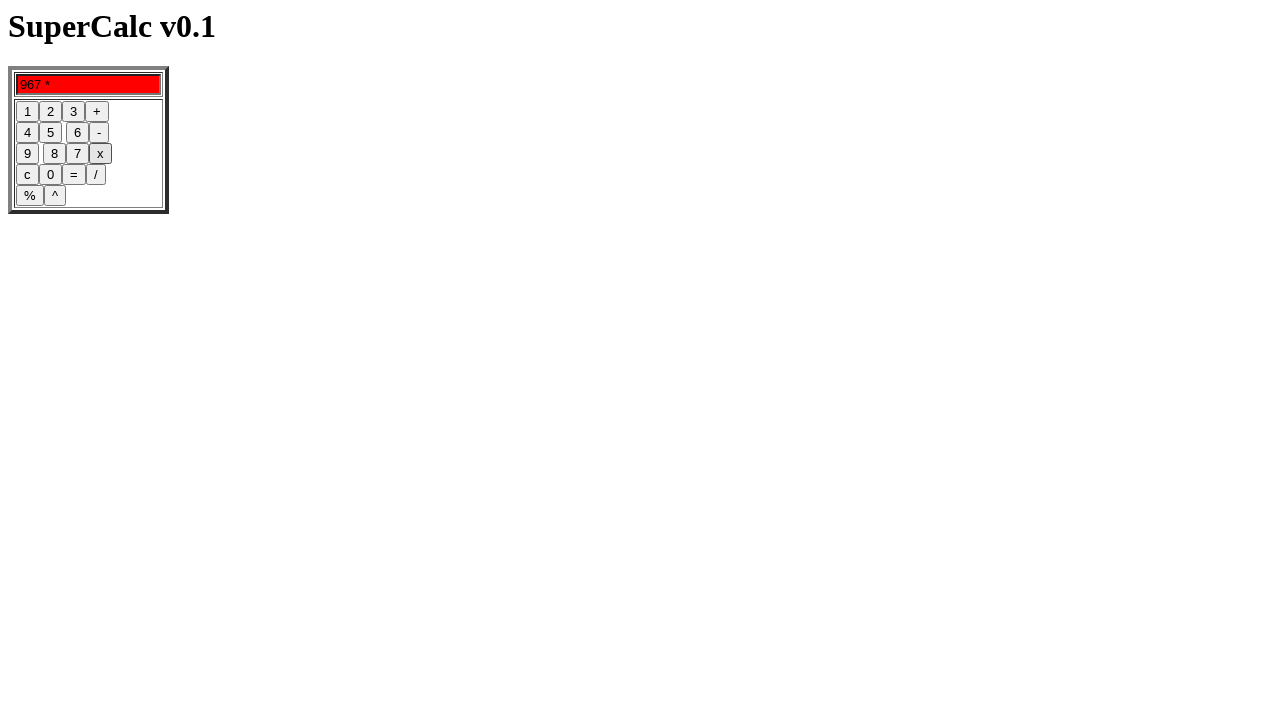

Clicked button '5' to form operand 5 at (50, 133) on input[name='five']
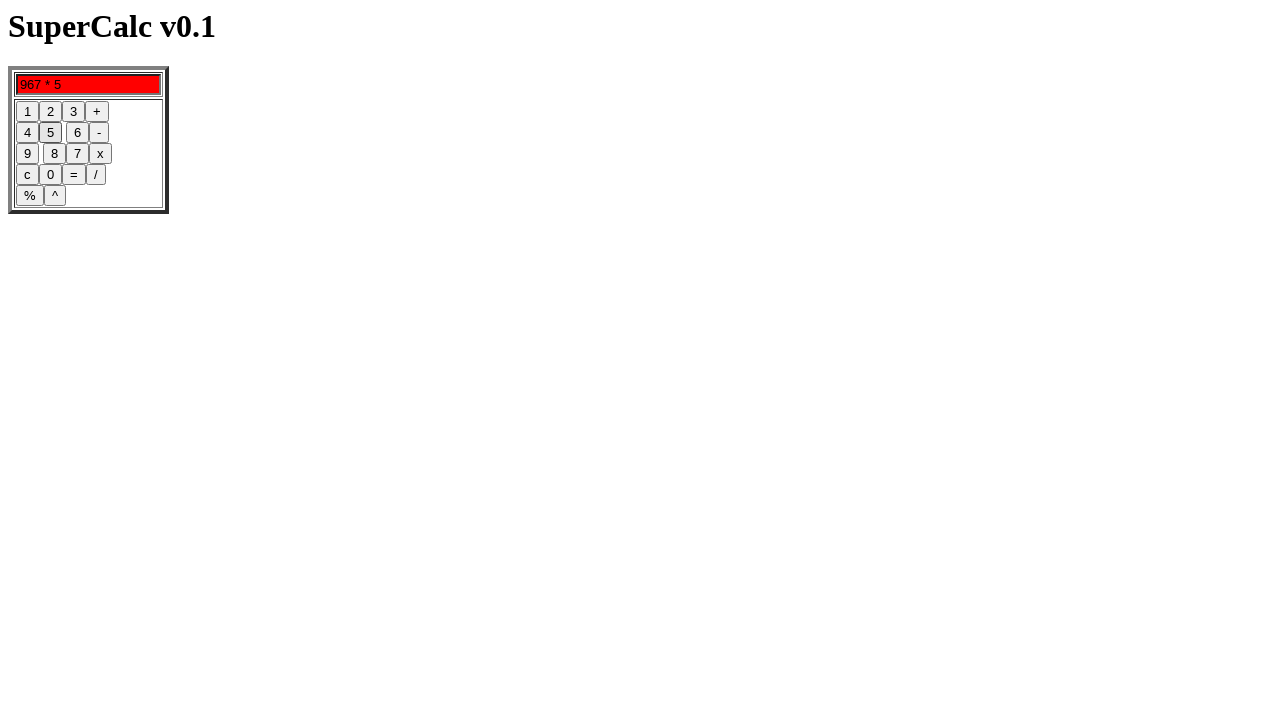

Clicked button '0' to form operand 50 at (50, 175) on input[name='zero']
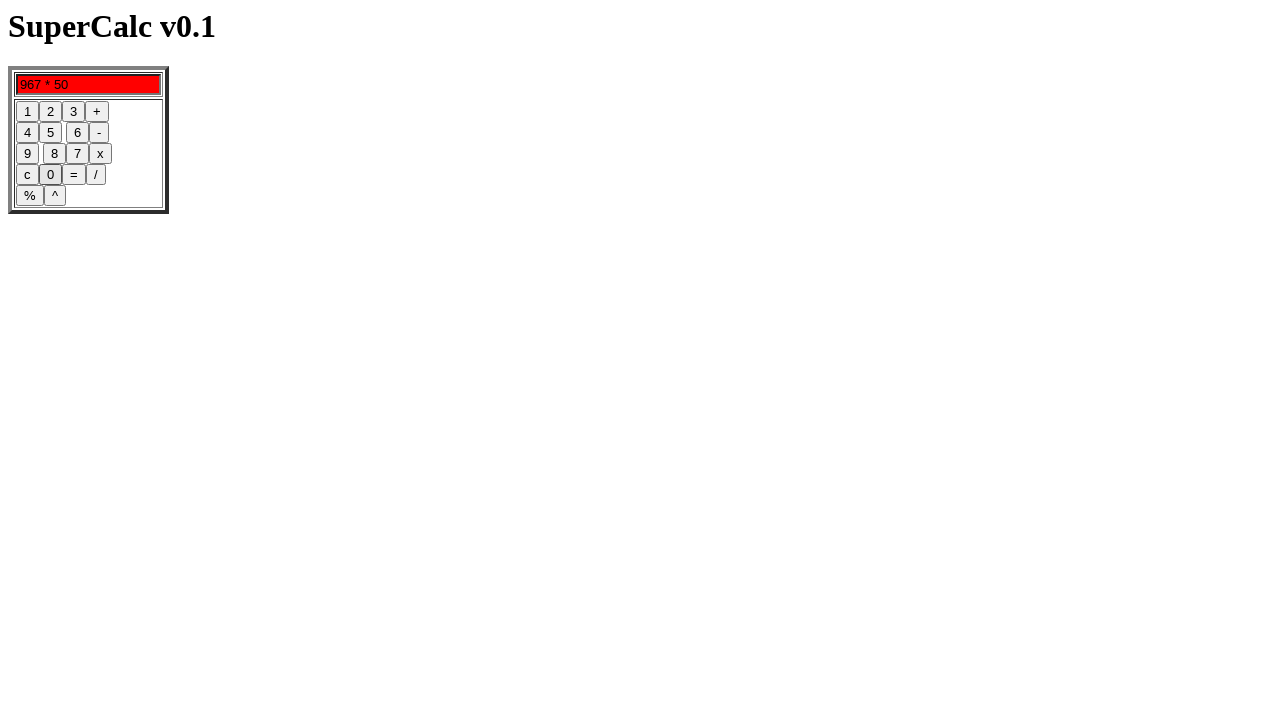

Clicked equals button to calculate 769 × 50 = 38450 at (74, 175) on input[name='DoIt']
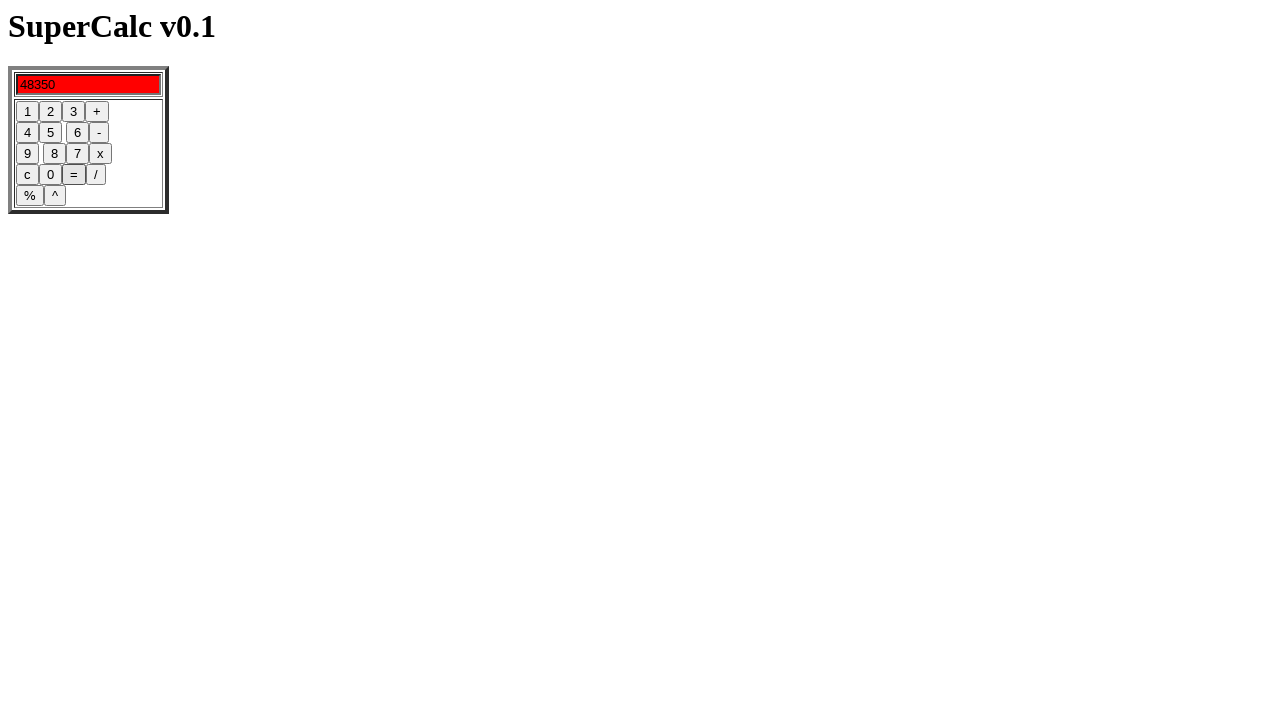

Clicked clear button to reset calculator at end of test at (28, 175) on input[name='clear']
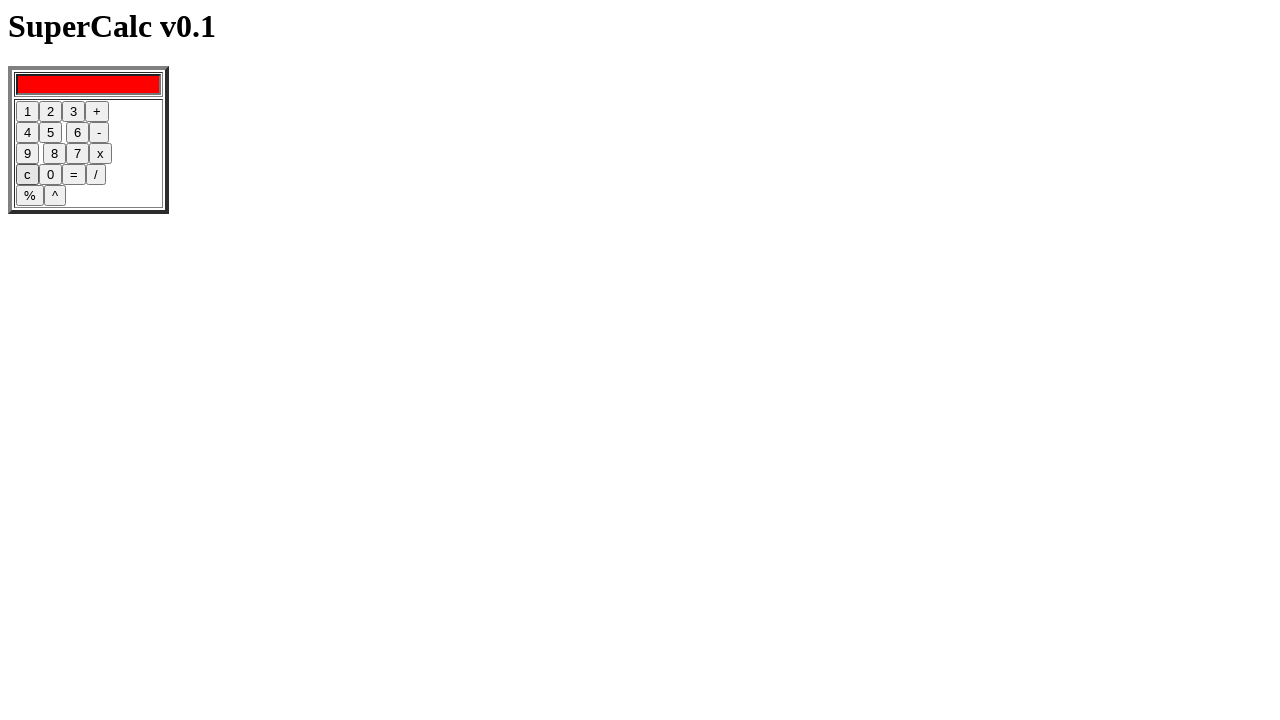

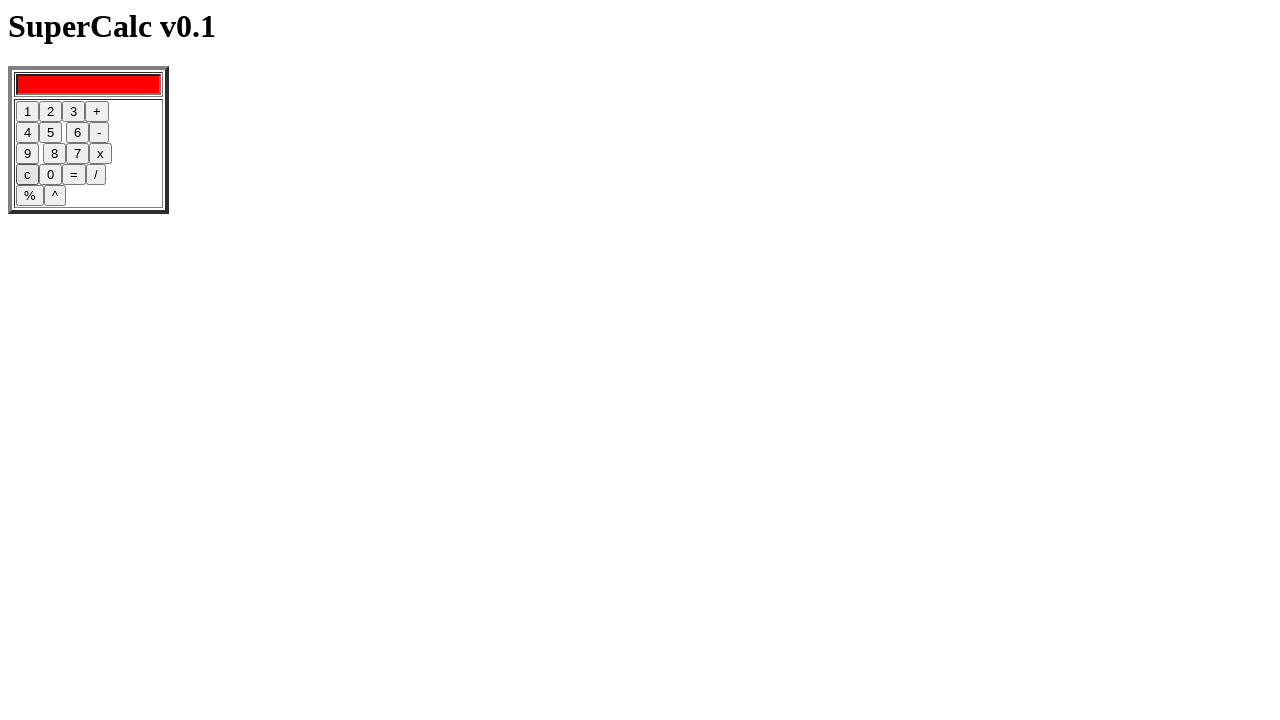